Tests file download functionality by clicking a download button on the Leafground test page

Starting URL: https://www.leafground.com/file.xhtml

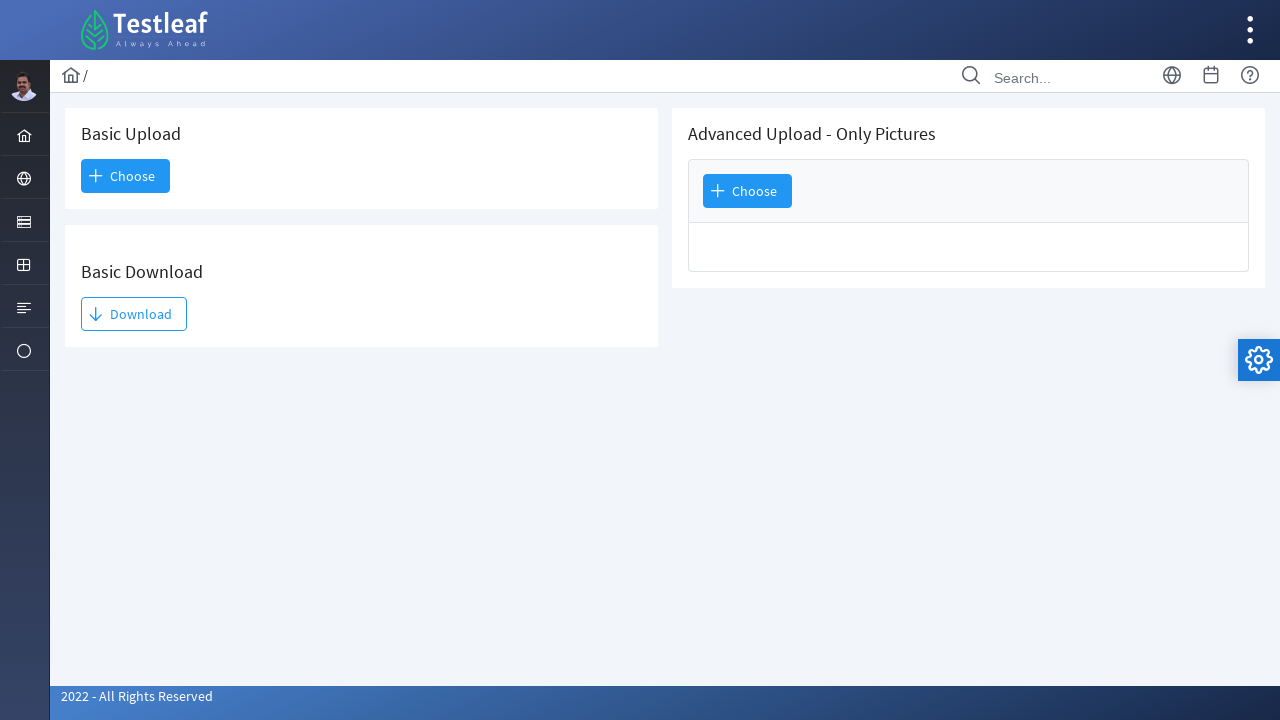

Clicked the download button to trigger file download at (134, 314) on #j_idt93\:j_idt95
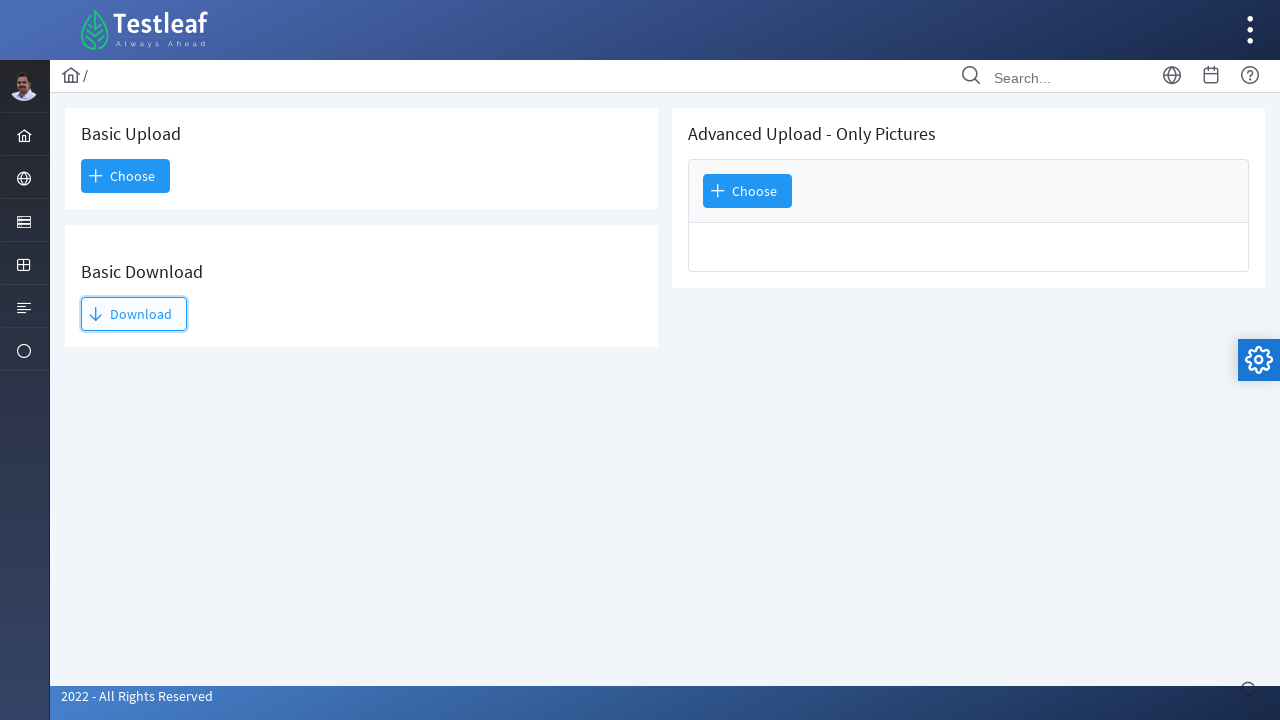

Waited for download to initiate
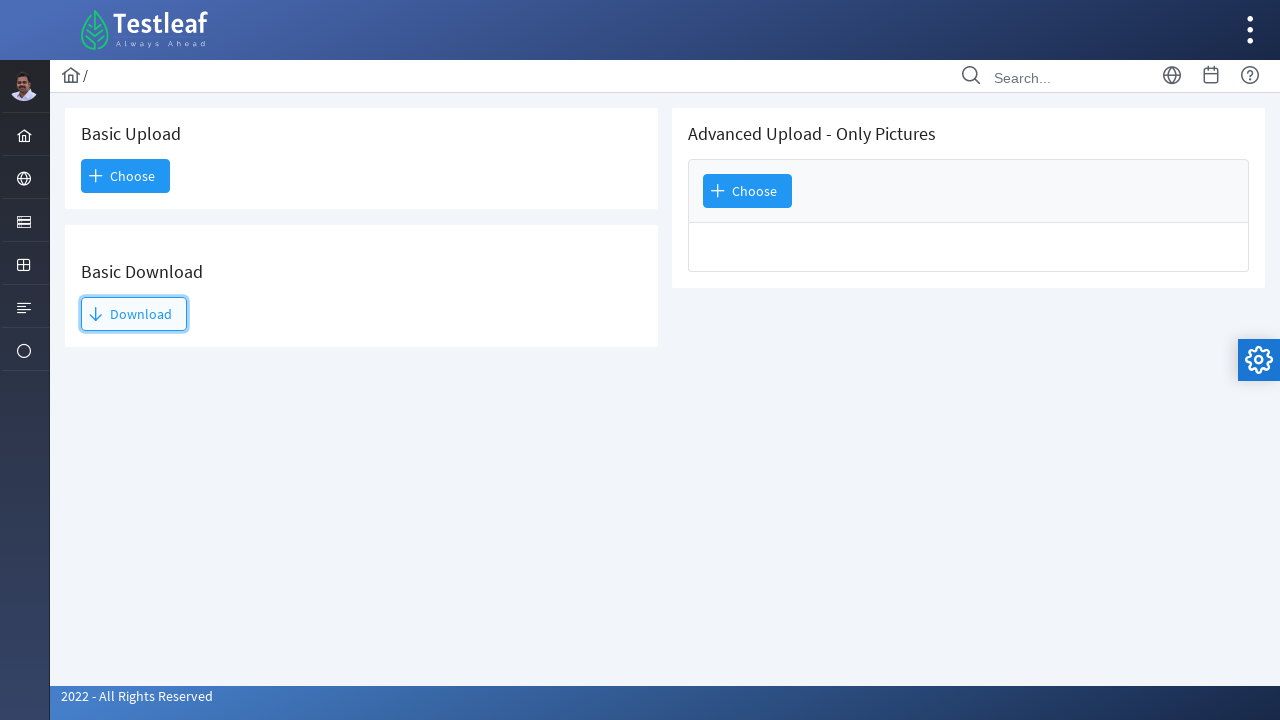

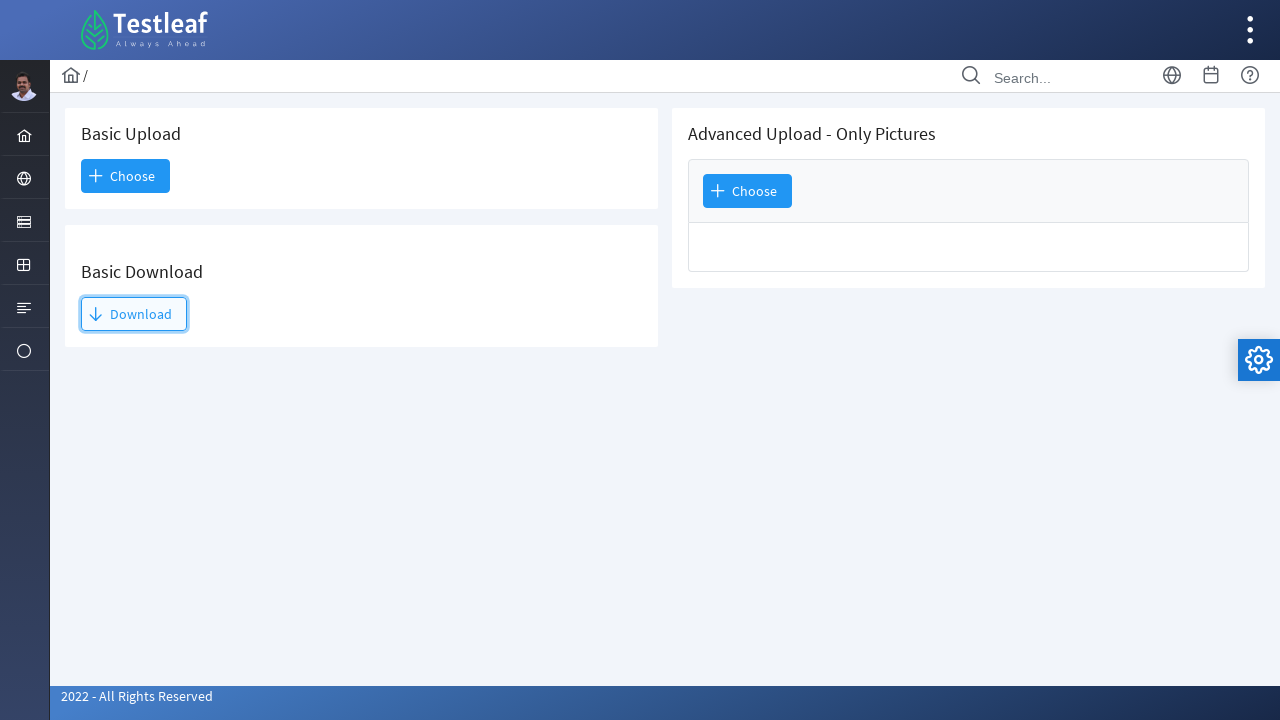